Tests marking all todo items as completed using the toggle-all checkbox

Starting URL: https://demo.playwright.dev/todomvc

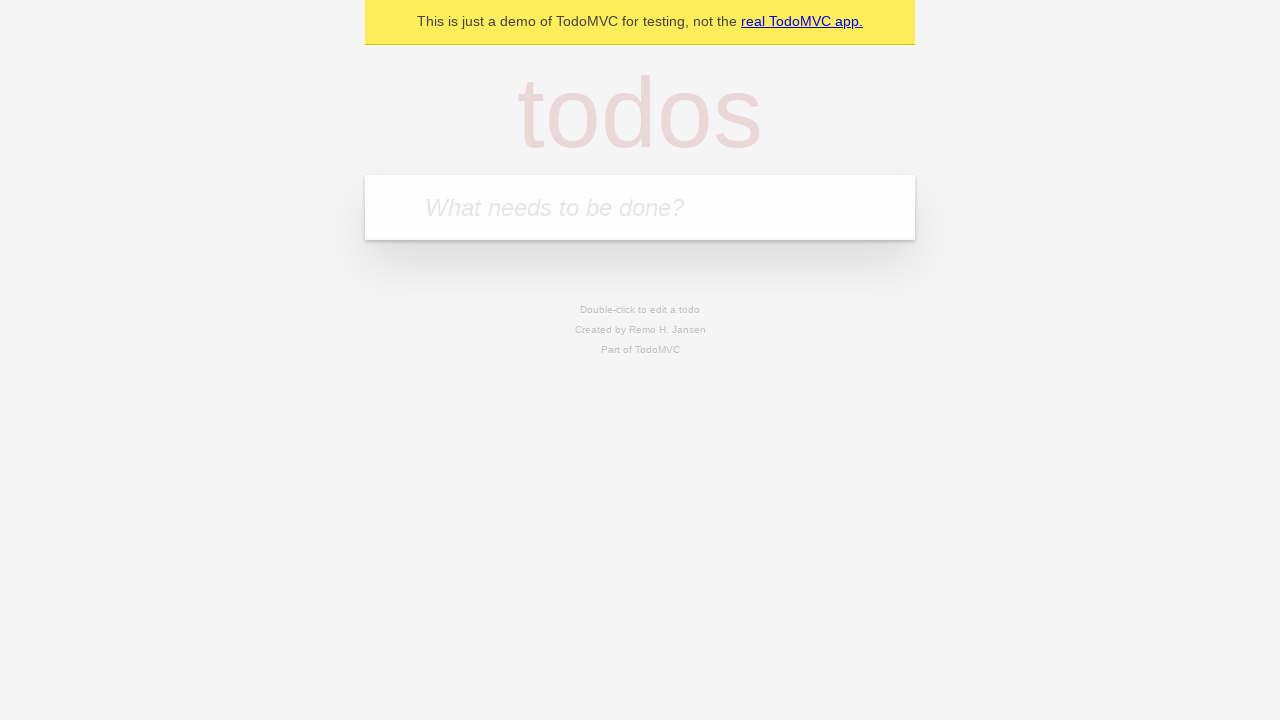

Navigated to TodoMVC demo application
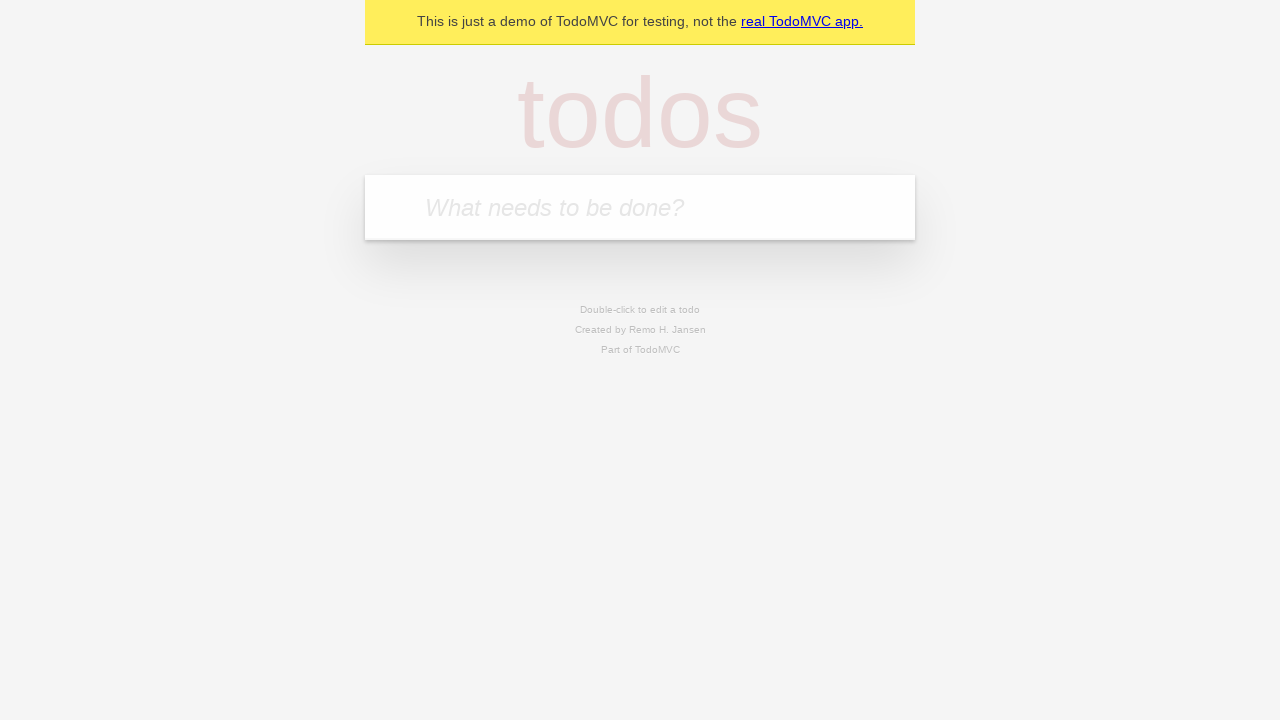

Located the 'What needs to be done?' input field
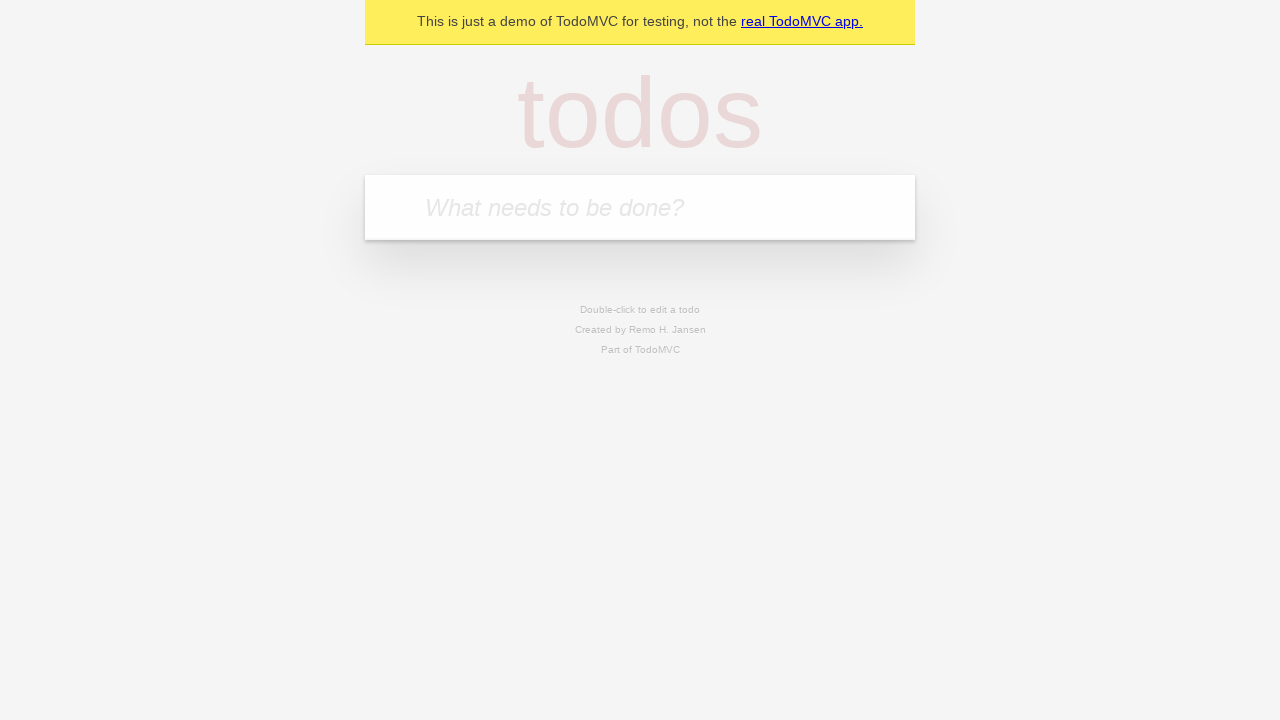

Filled todo input with 'buy some cheese' on internal:attr=[placeholder="What needs to be done?"i]
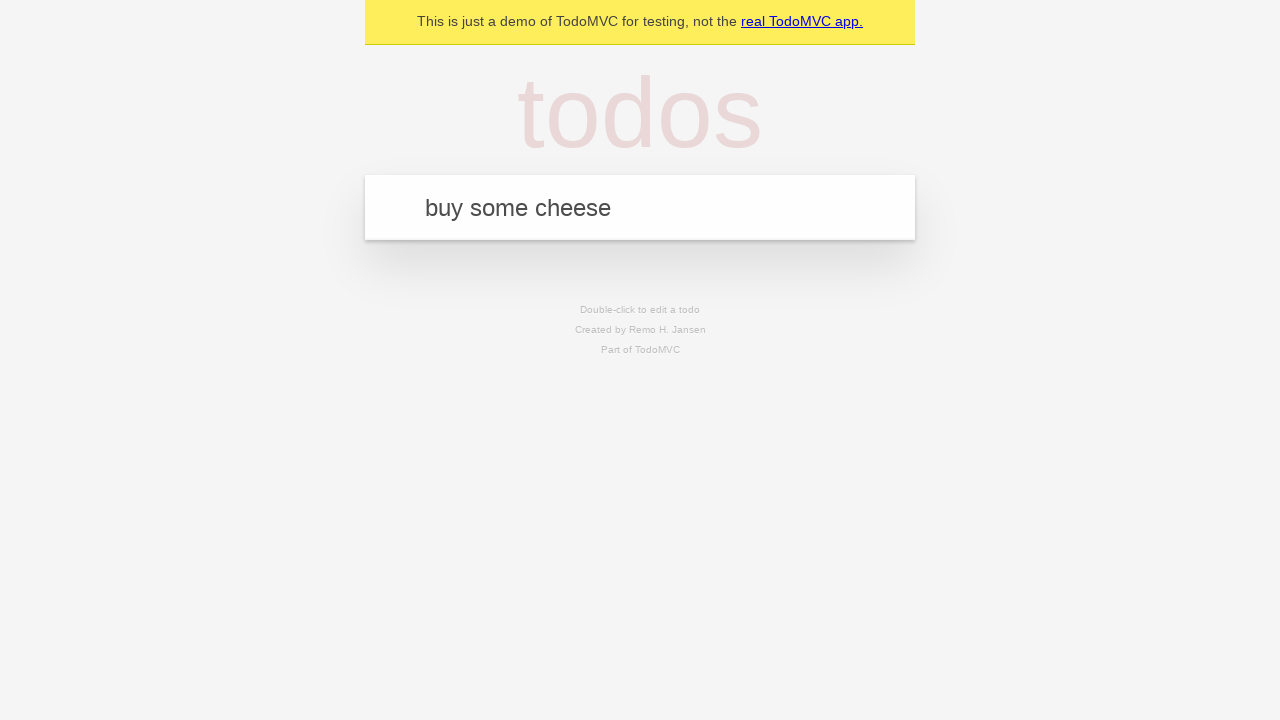

Pressed Enter to create todo item 'buy some cheese' on internal:attr=[placeholder="What needs to be done?"i]
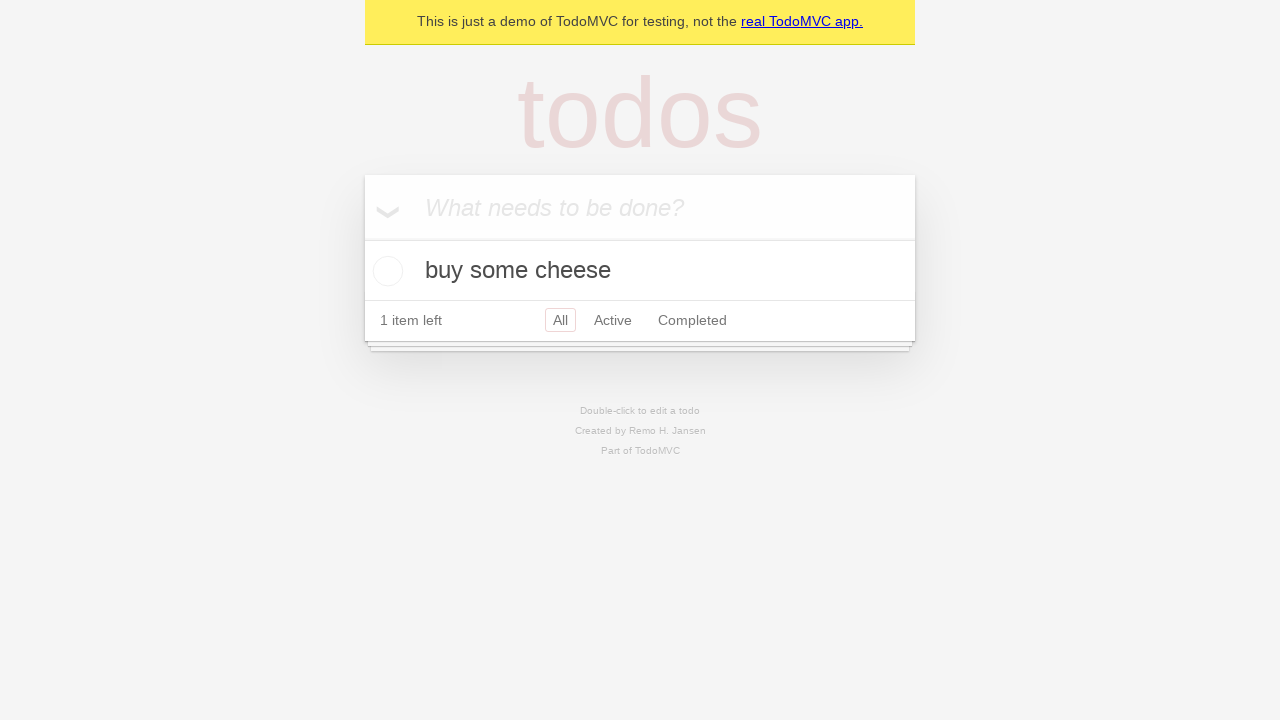

Filled todo input with 'feed the cat' on internal:attr=[placeholder="What needs to be done?"i]
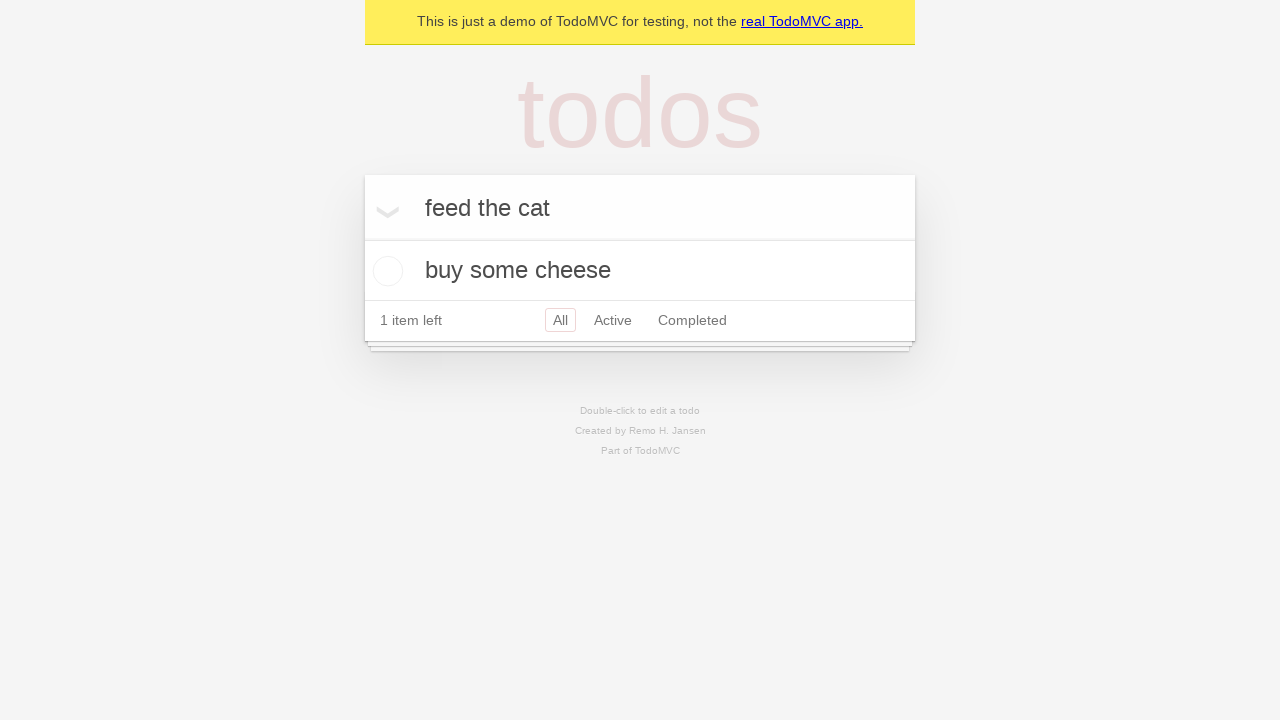

Pressed Enter to create todo item 'feed the cat' on internal:attr=[placeholder="What needs to be done?"i]
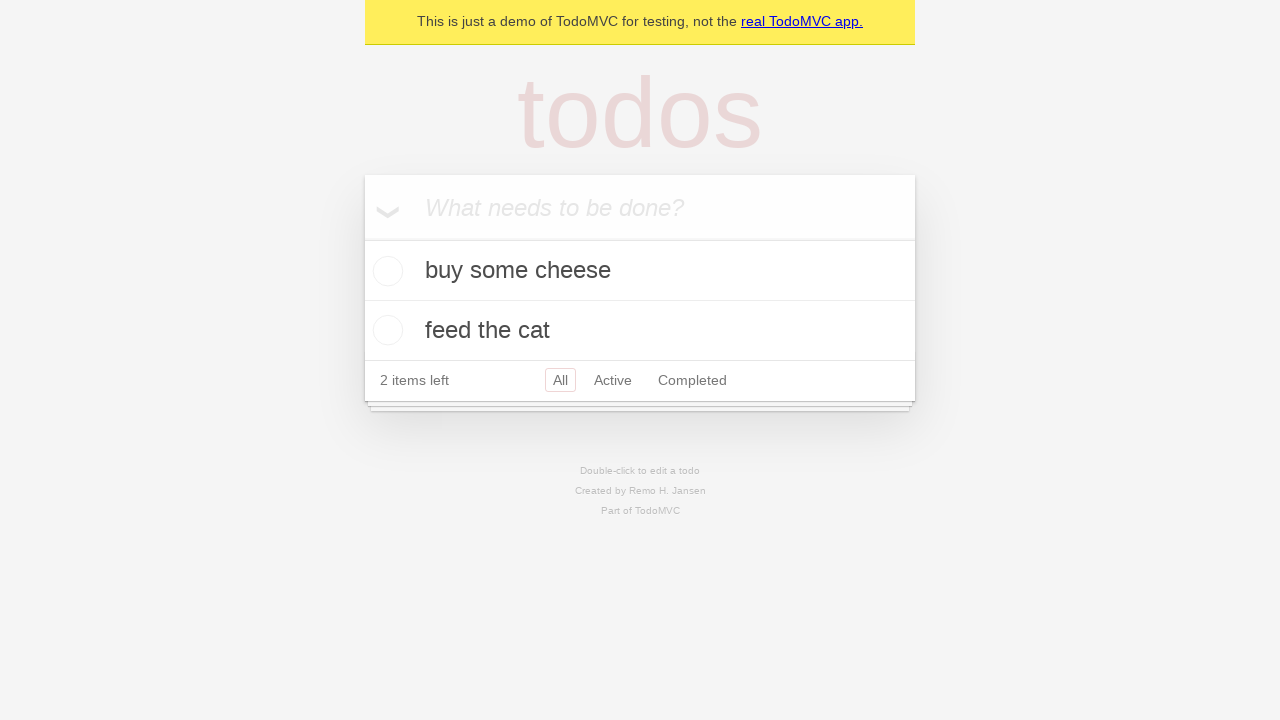

Filled todo input with 'book a doctors appointment' on internal:attr=[placeholder="What needs to be done?"i]
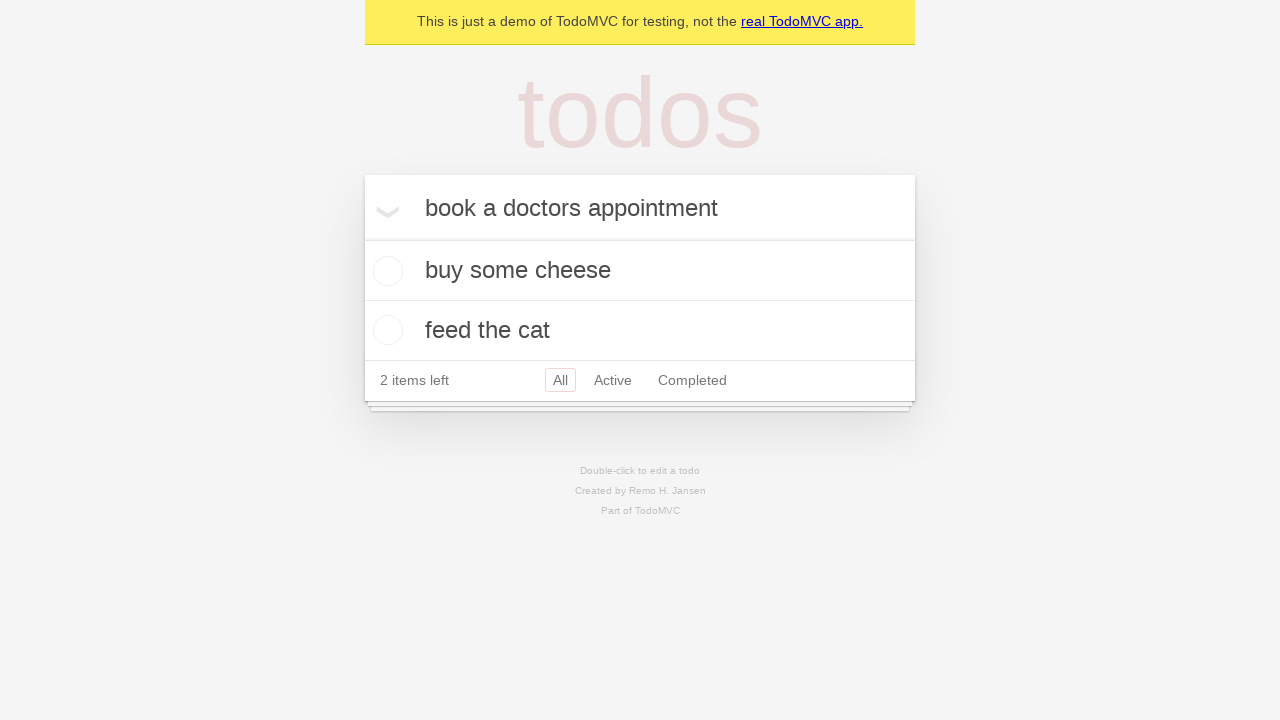

Pressed Enter to create todo item 'book a doctors appointment' on internal:attr=[placeholder="What needs to be done?"i]
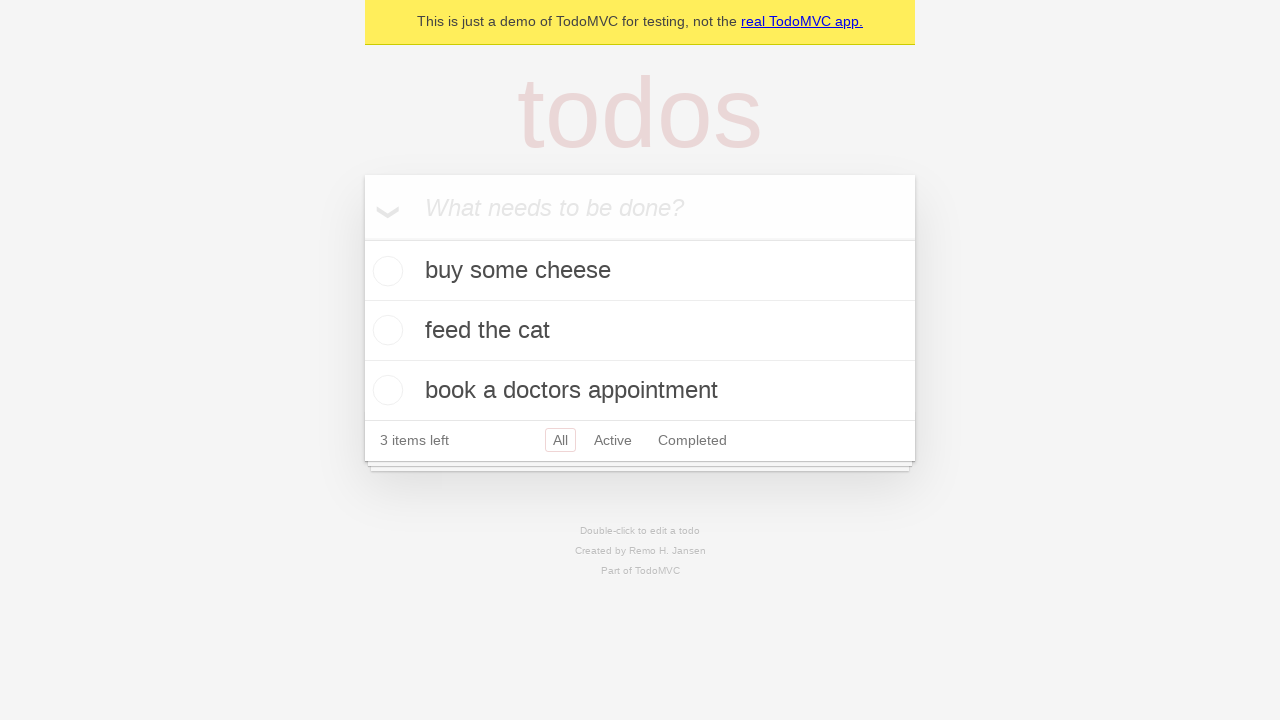

Clicked the 'Mark all as complete' checkbox at (362, 238) on internal:label="Mark all as complete"i
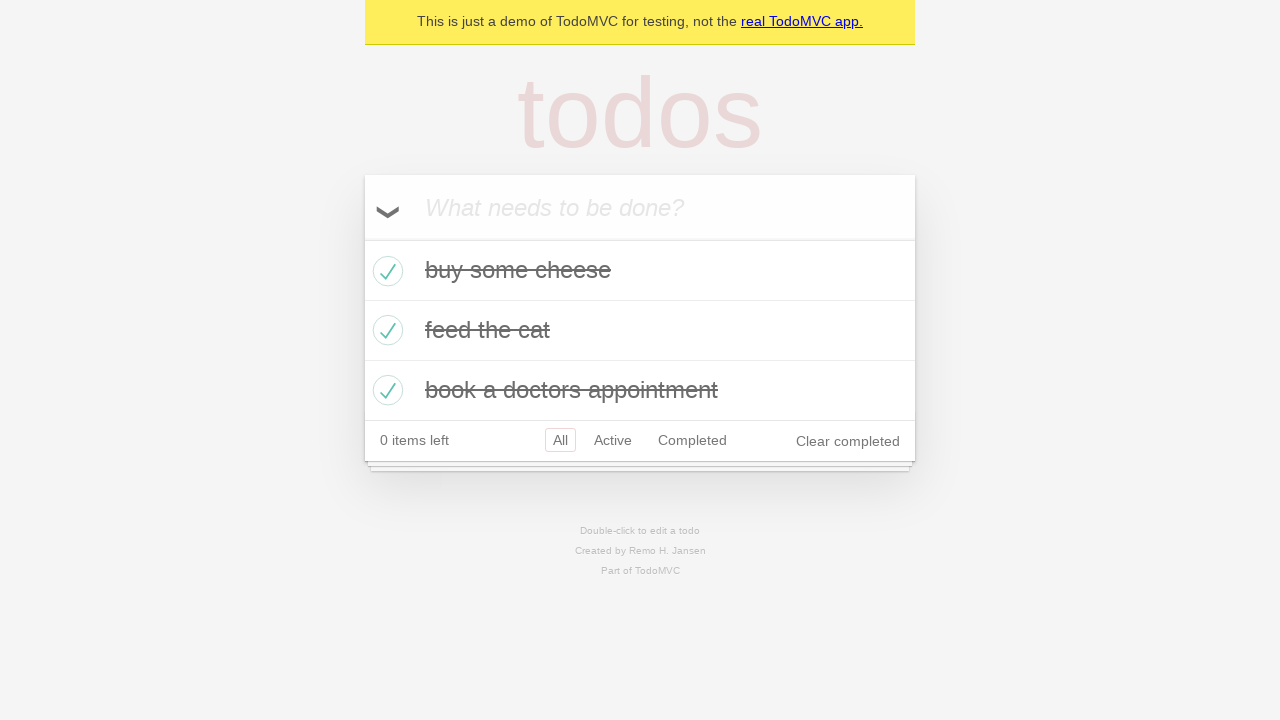

All todo items marked as completed
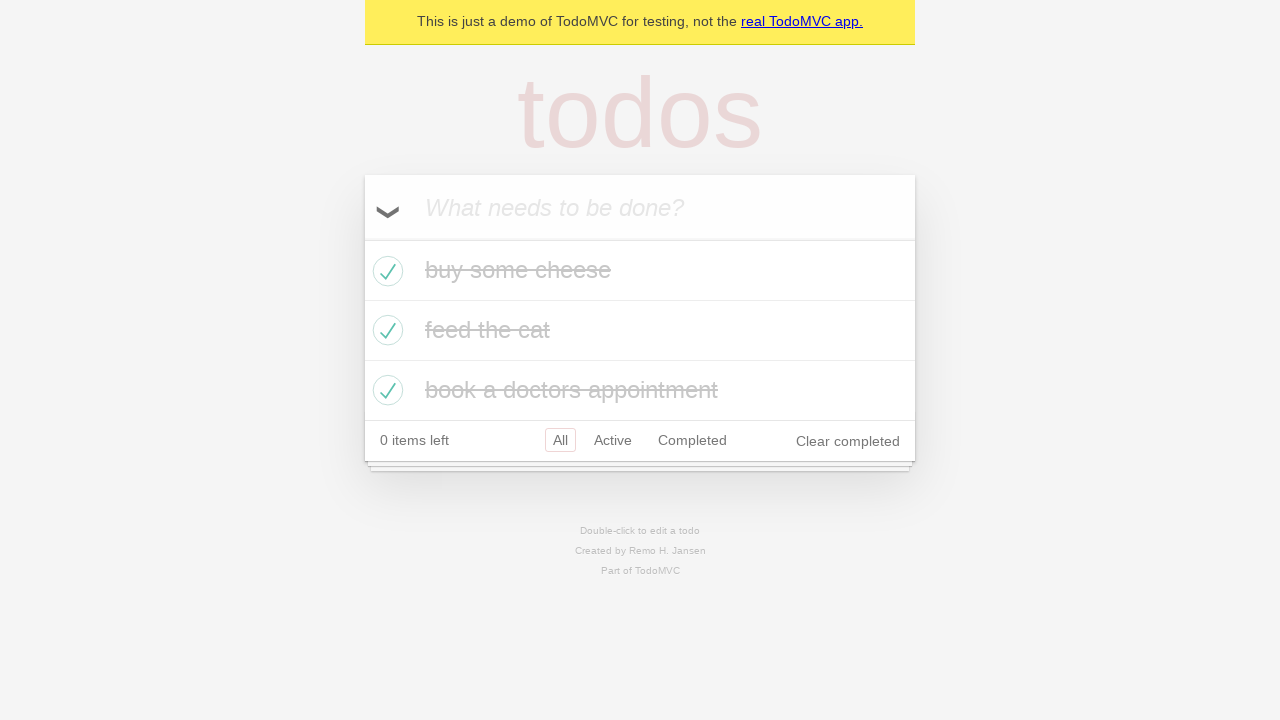

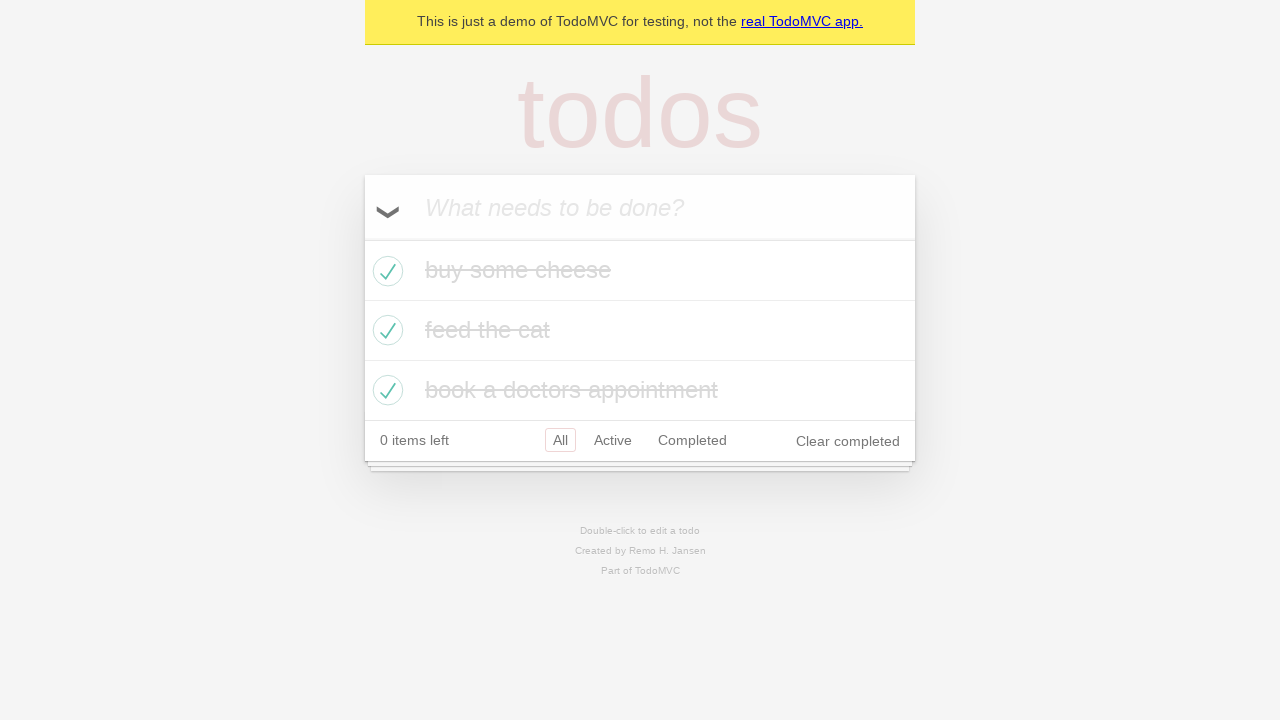